Solves a mathematical captcha by extracting a value from an image attribute, calculating a result, and submitting the form with checkbox and radio button selections

Starting URL: http://suninjuly.github.io/get_attribute.html

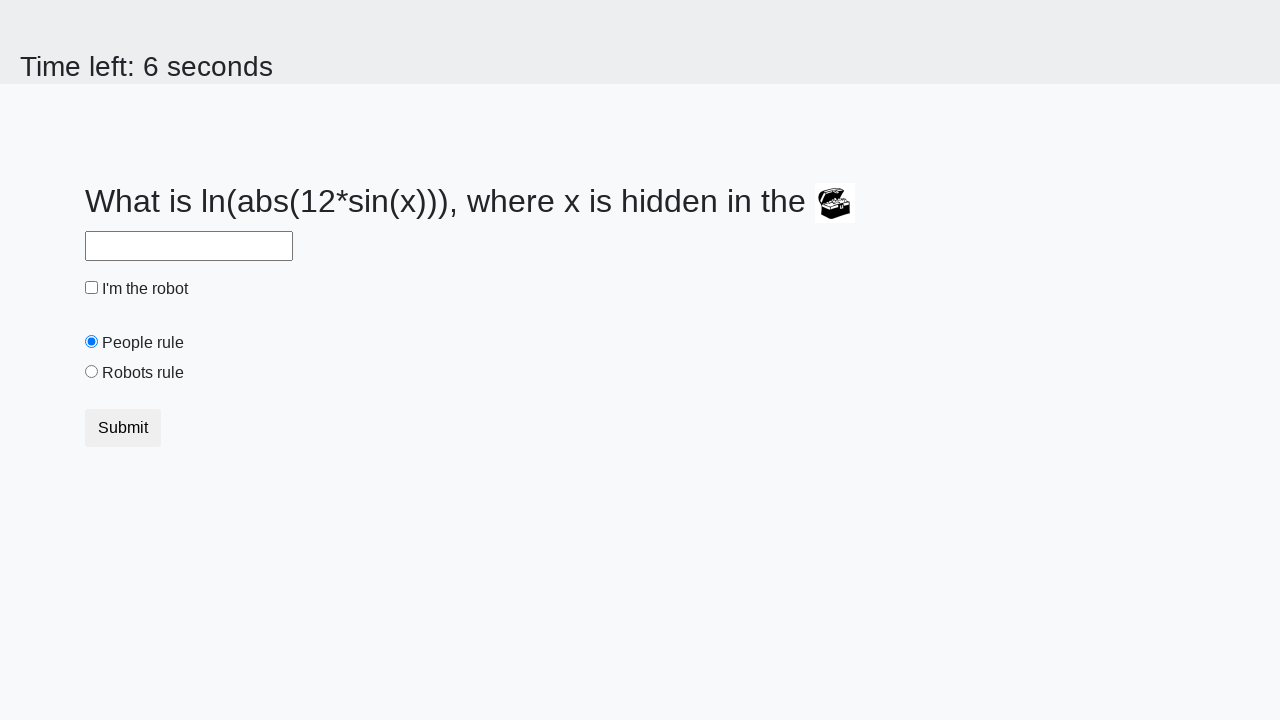

Retrieved valuex attribute from treasure image
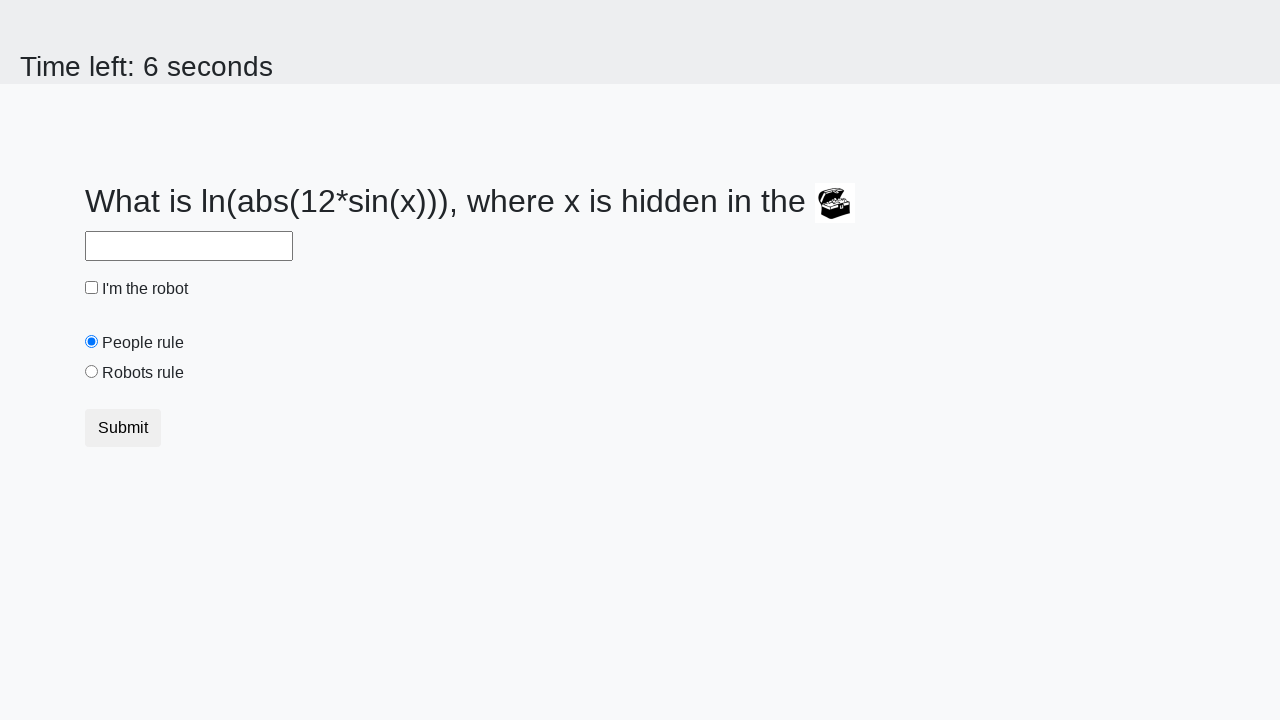

Calculated mathematical result from extracted value
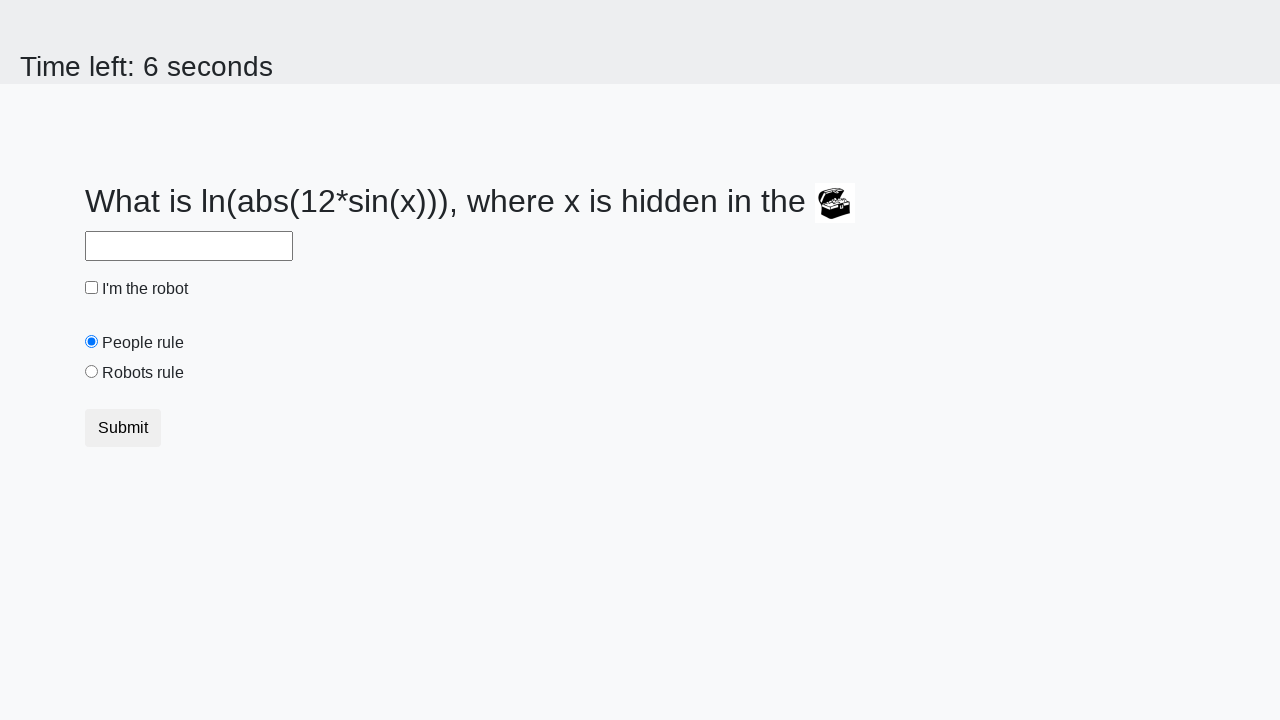

Filled answer field with calculated mathematical result on input#answer
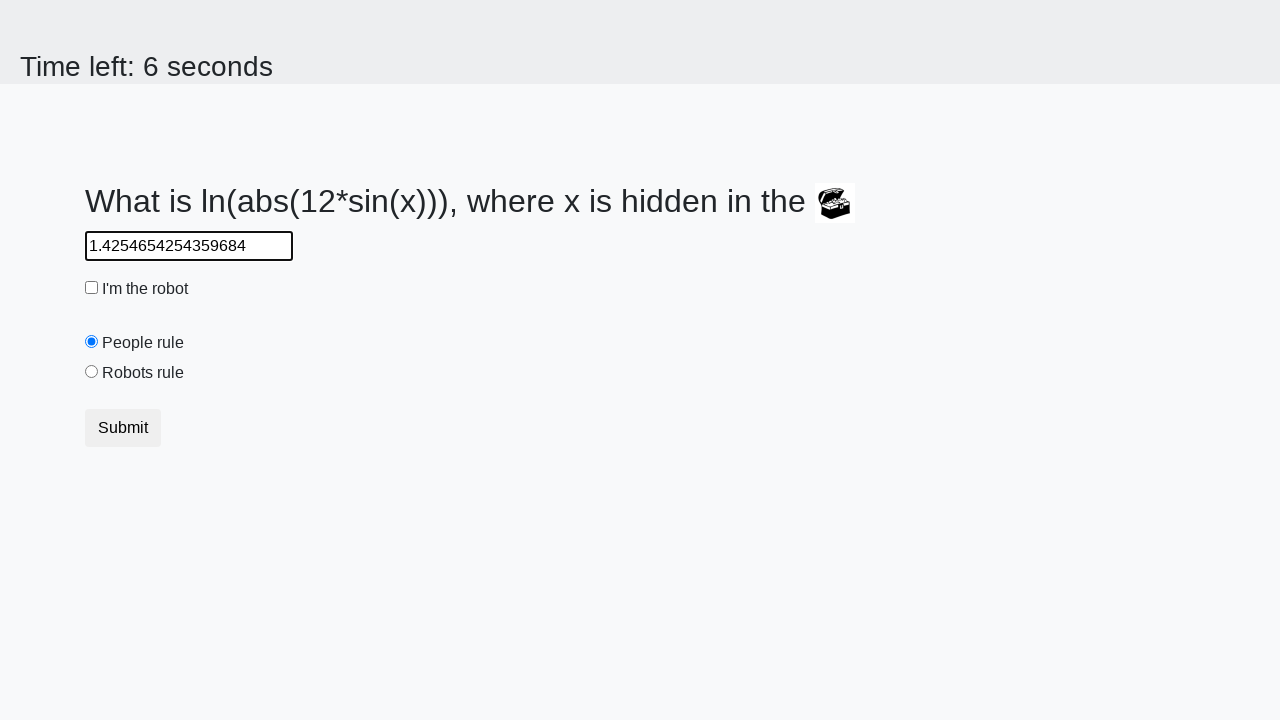

Clicked robot checkbox at (92, 288) on input#robotCheckbox
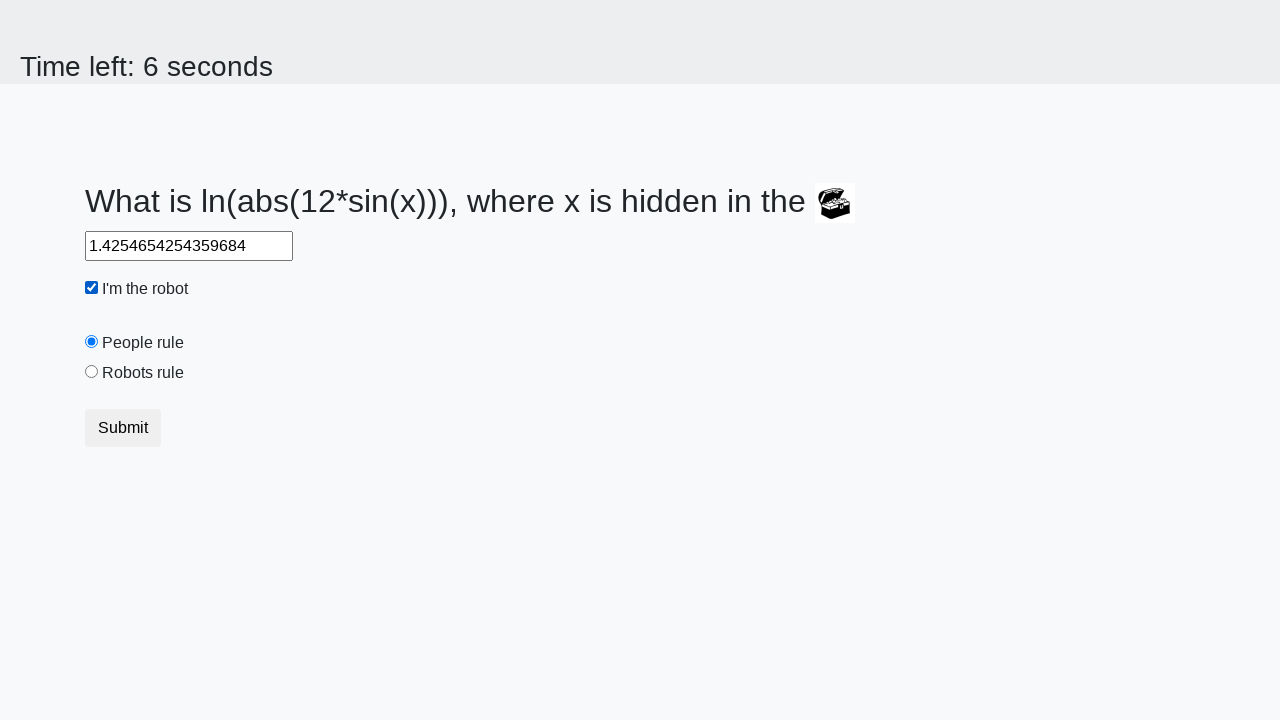

Clicked robots rule radio button at (92, 372) on input#robotsRule
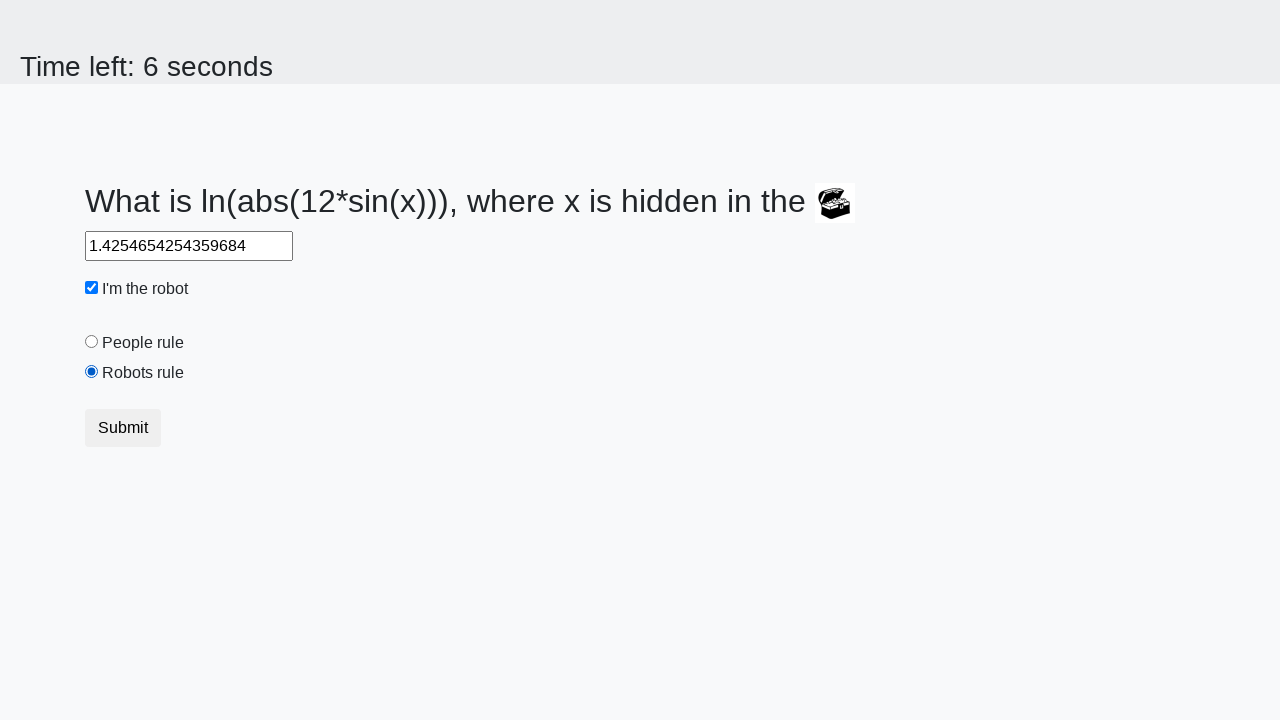

Submitted form with all required selections at (123, 428) on button.btn
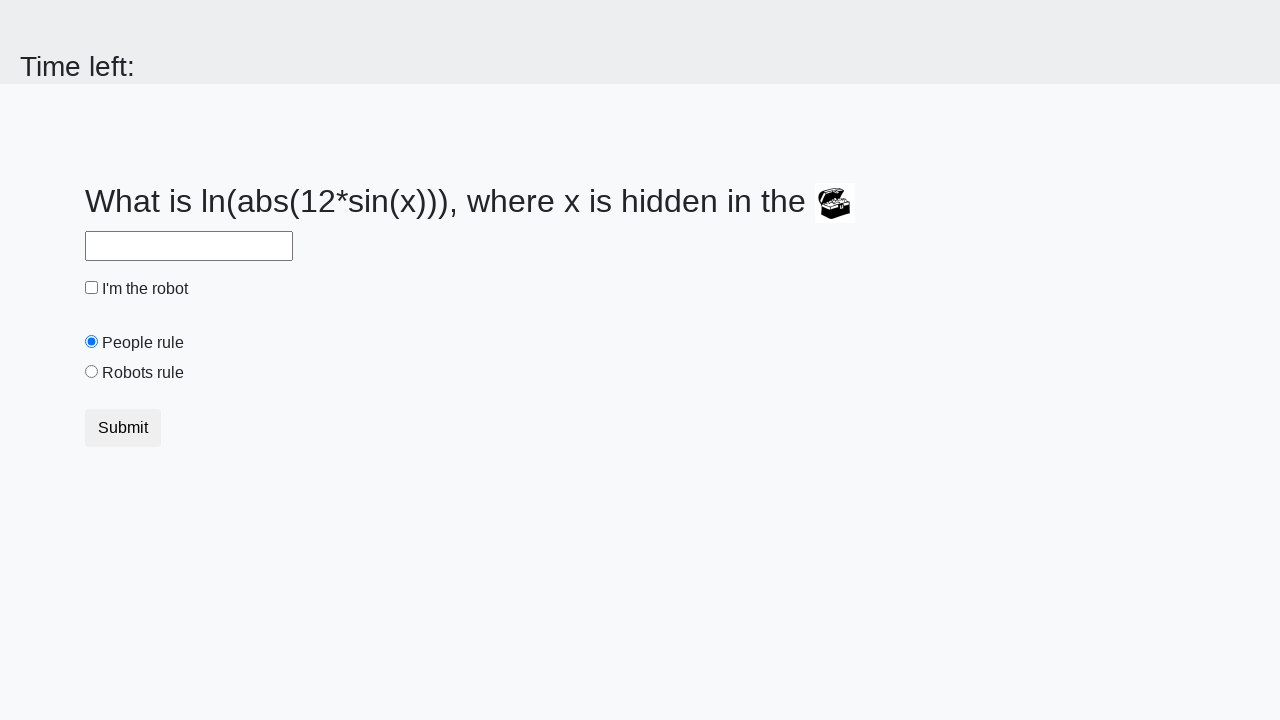

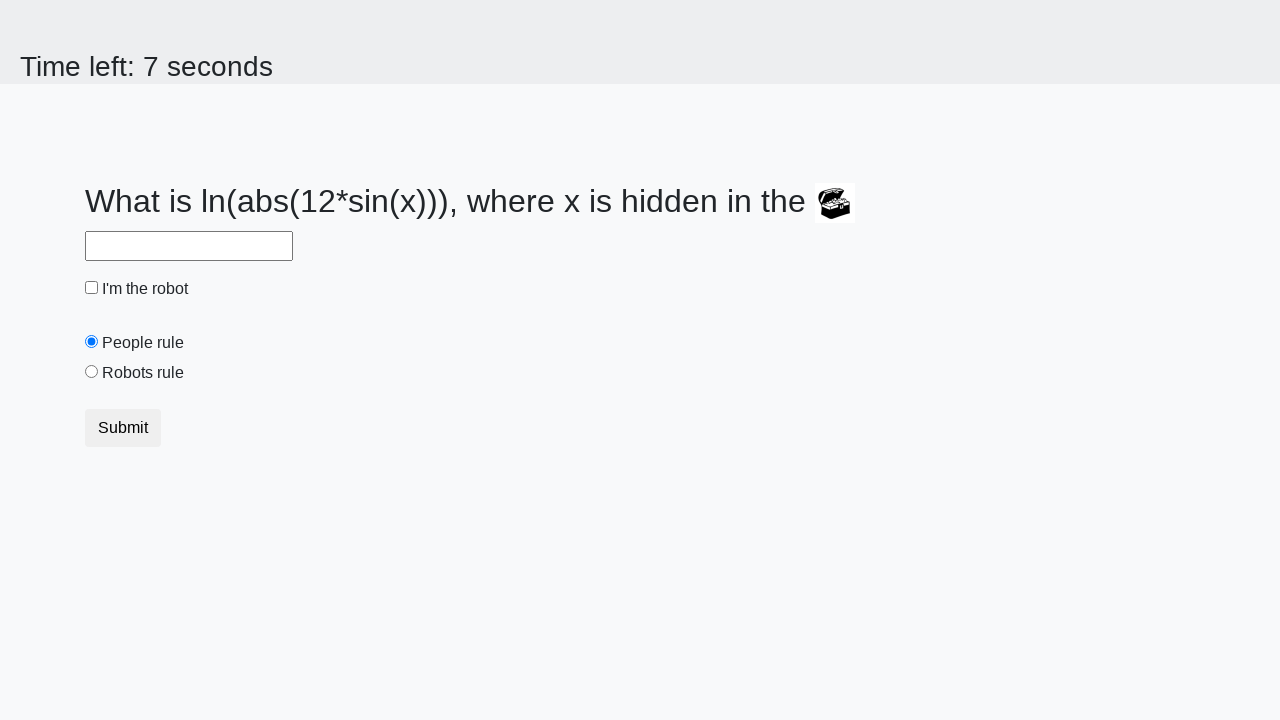